Tests handling JavaScript alert dialogs

Starting URL: https://bonigarcia.dev/selenium-webdriver-java/dialog-boxes.html

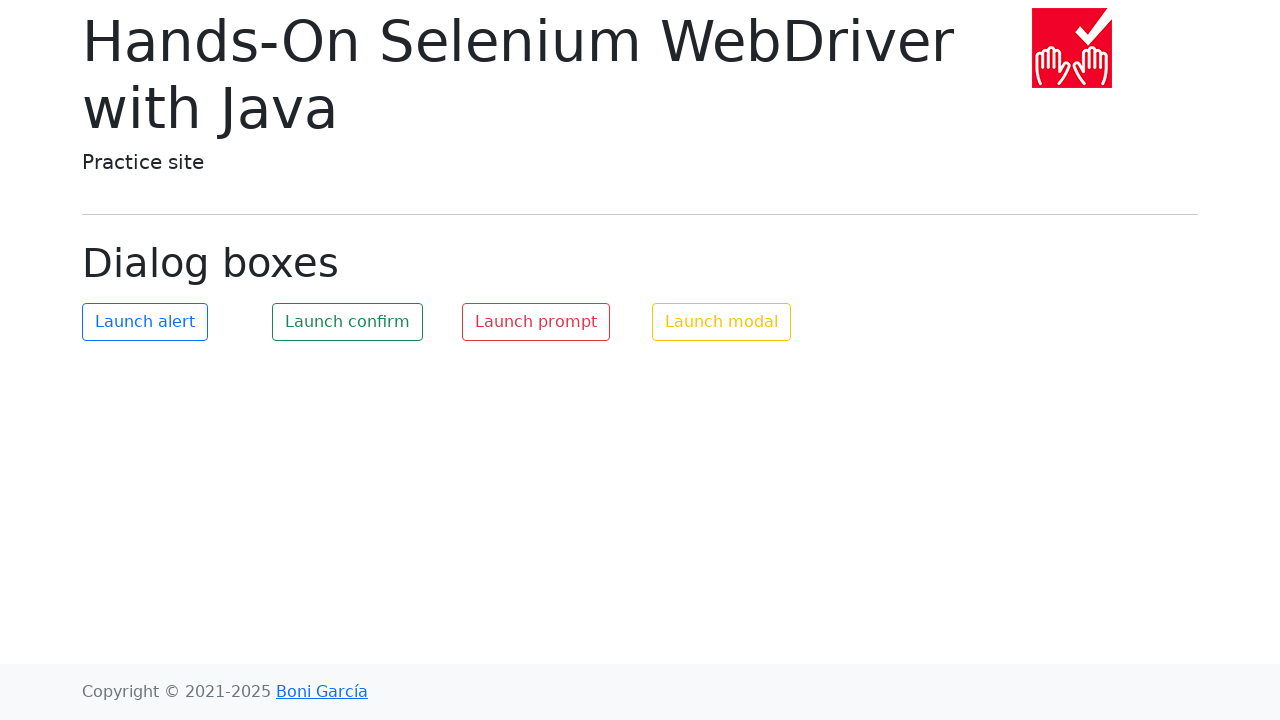

Set up dialog handler for JavaScript alerts
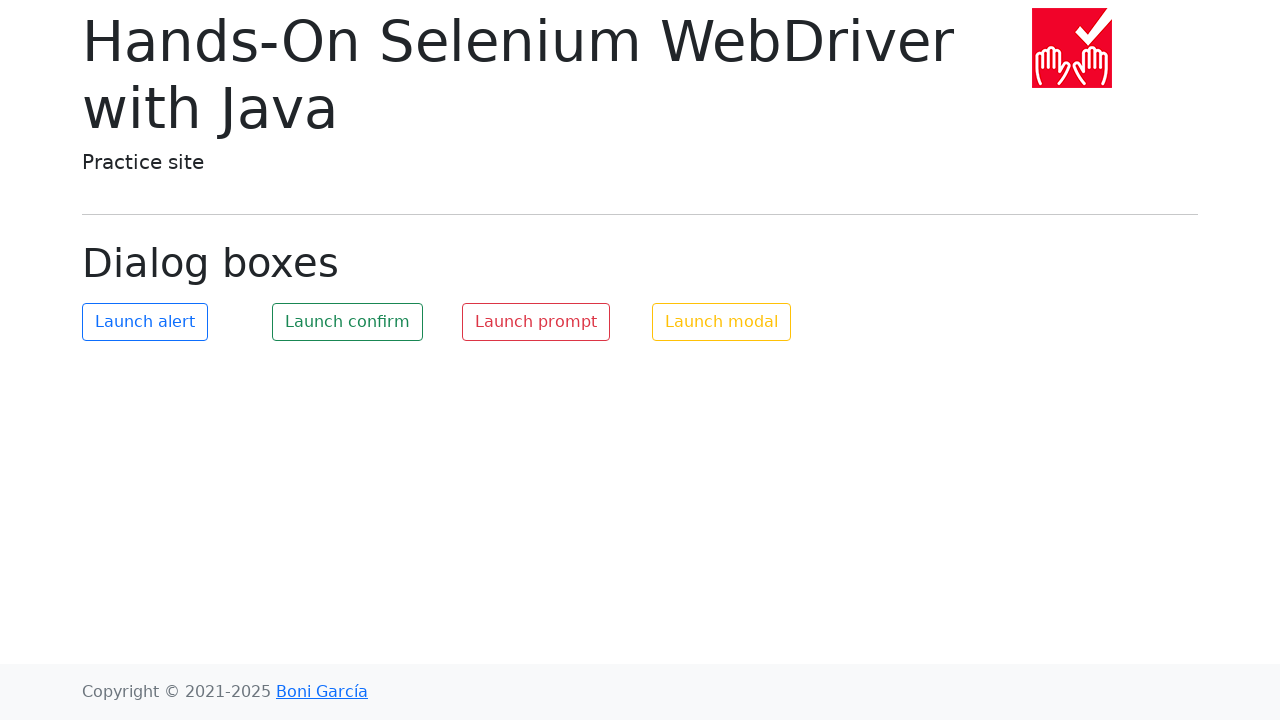

Clicked alert button to trigger dialog at (145, 322) on #my-alert
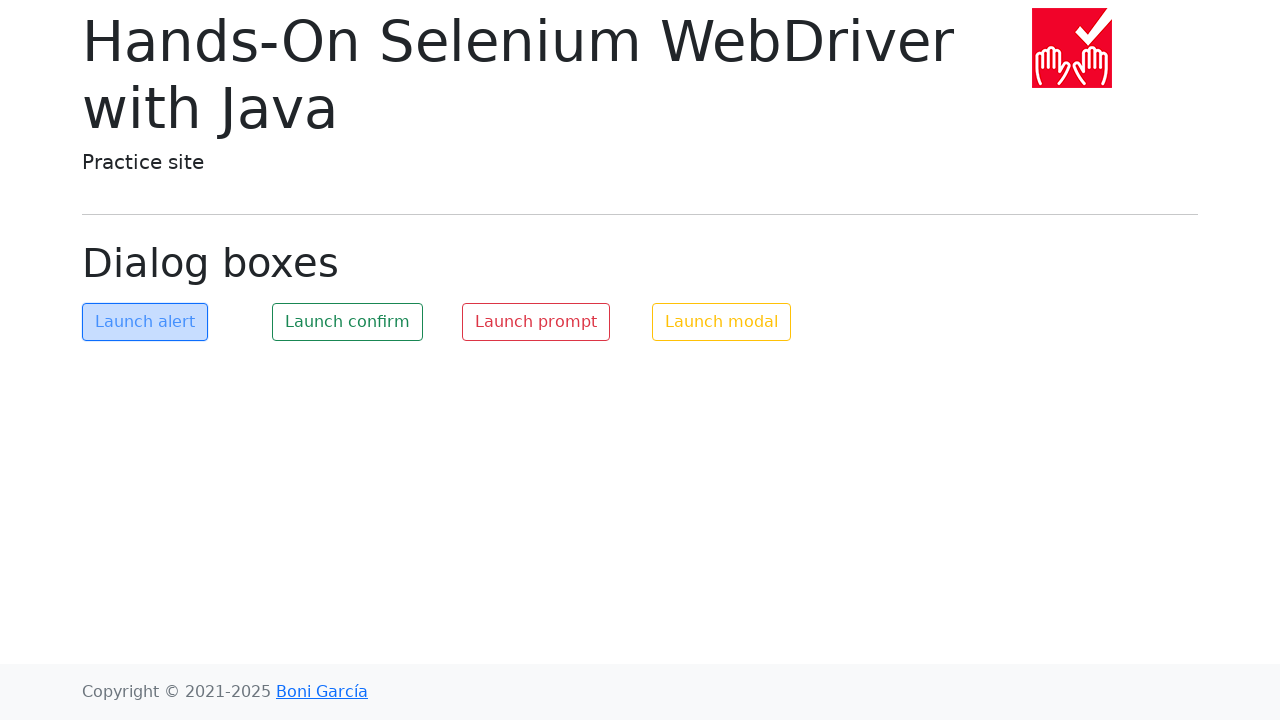

Waited for dialog to be handled
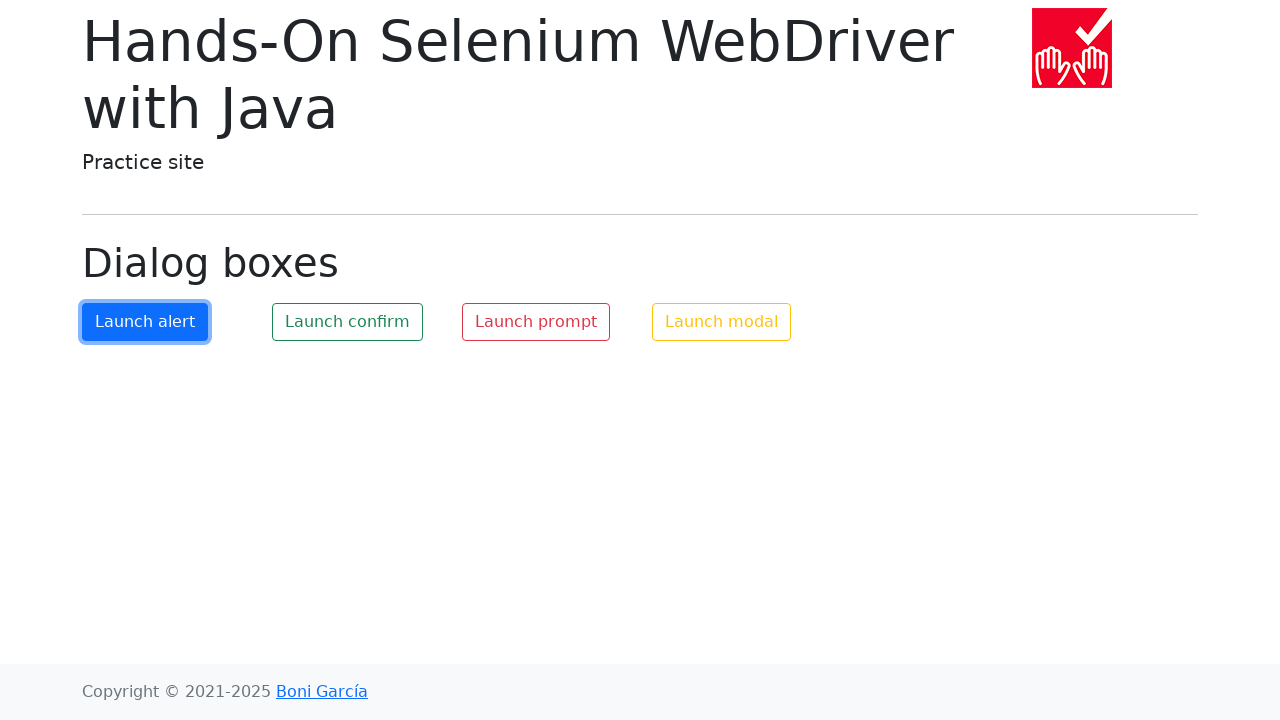

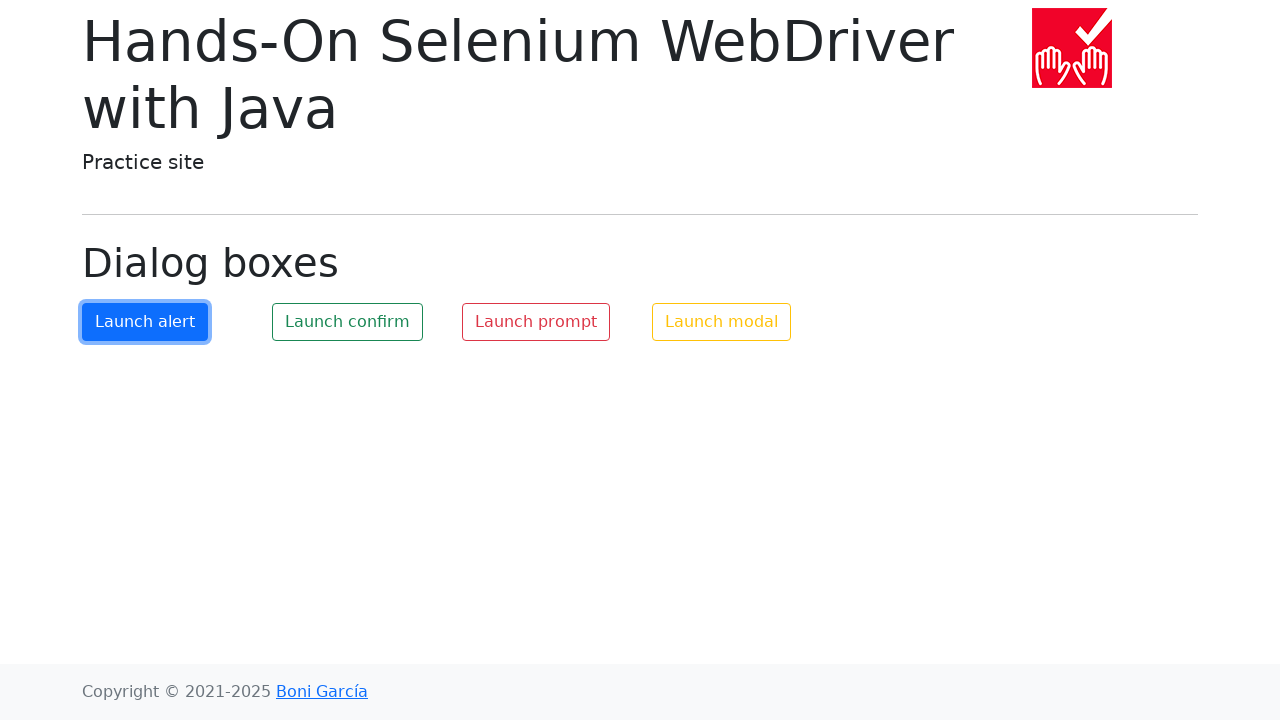